Tests the download functionality by filling a text input, generating a text file, and triggering the download link

Starting URL: https://testautomationpractice.blogspot.com/p/download-files_25.html

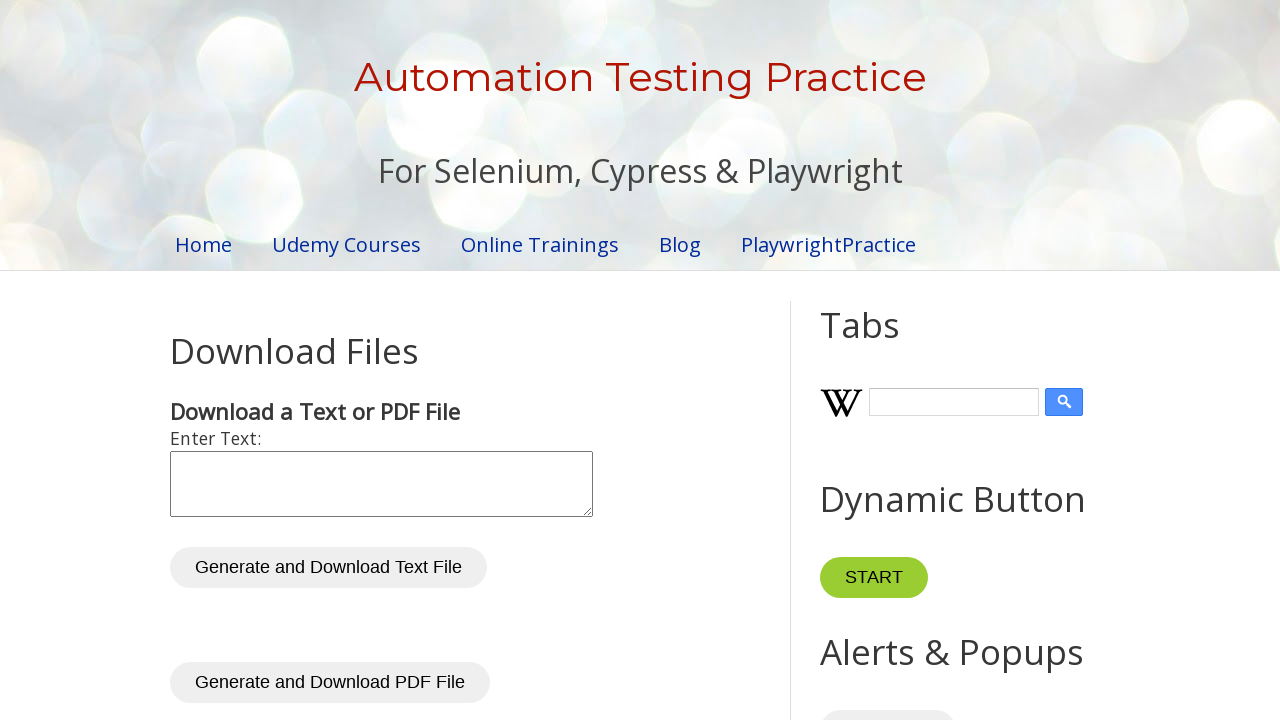

Filled text input with 'check' on #inputText
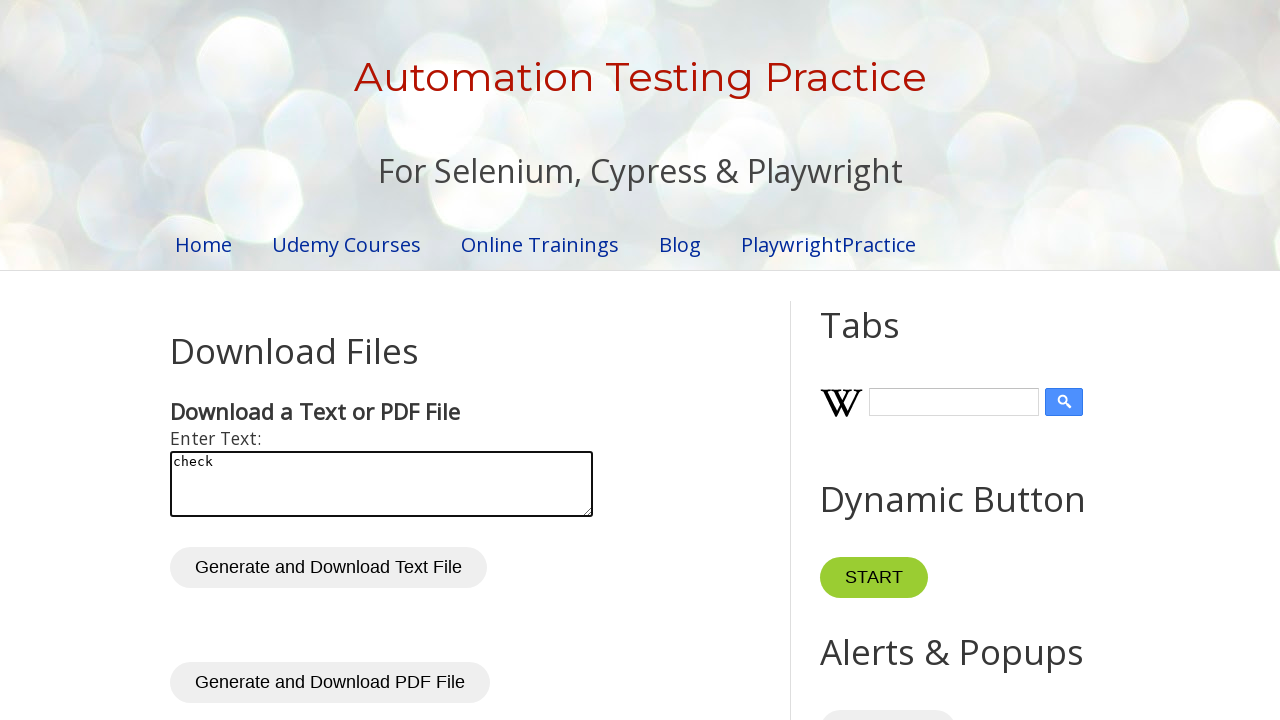

Clicked 'Generate and Download Text File' button at (328, 568) on role=button[name='Generate and Download Text File']
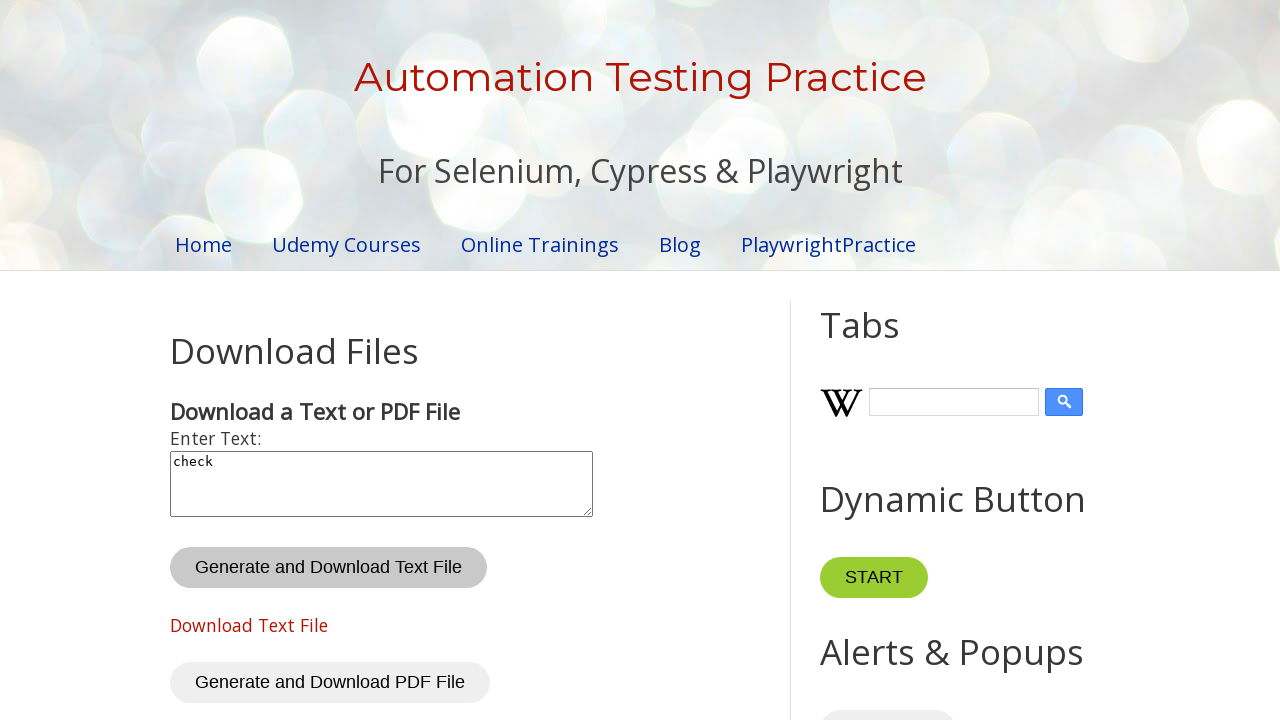

Clicked download link and file download triggered at (249, 625) on #txtDownloadLink
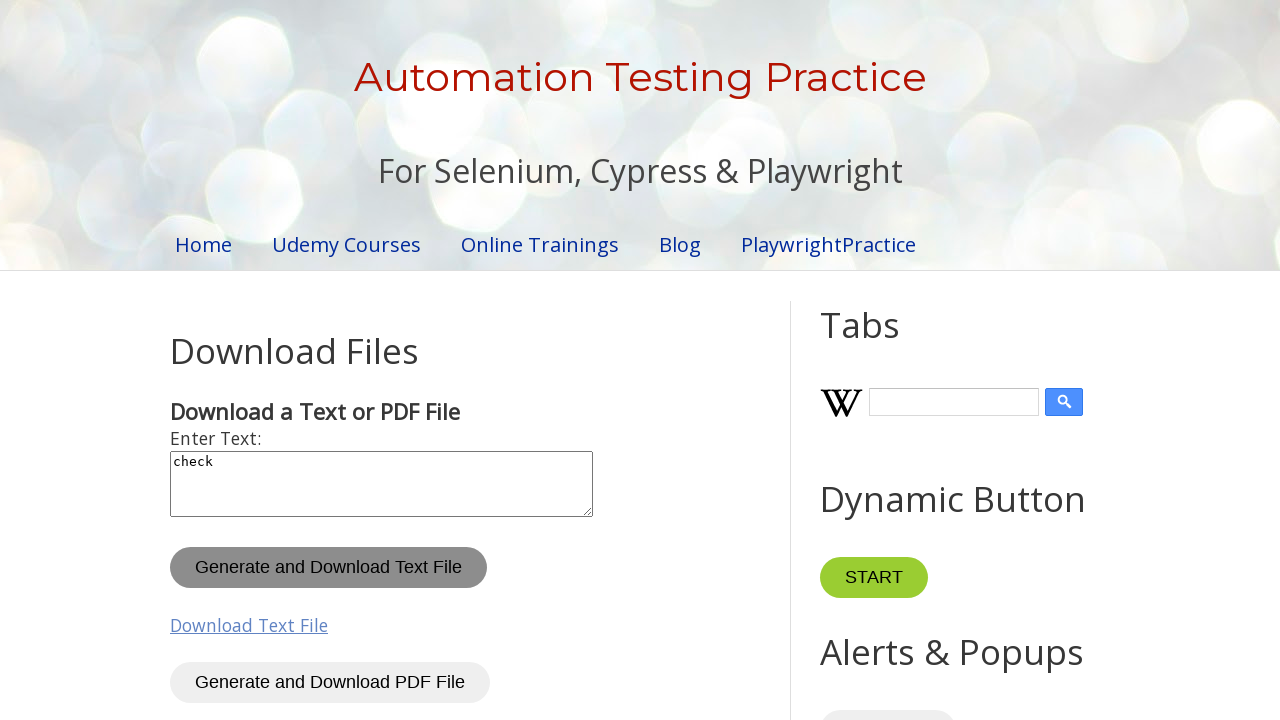

Download object retrieved, confirming download was successful
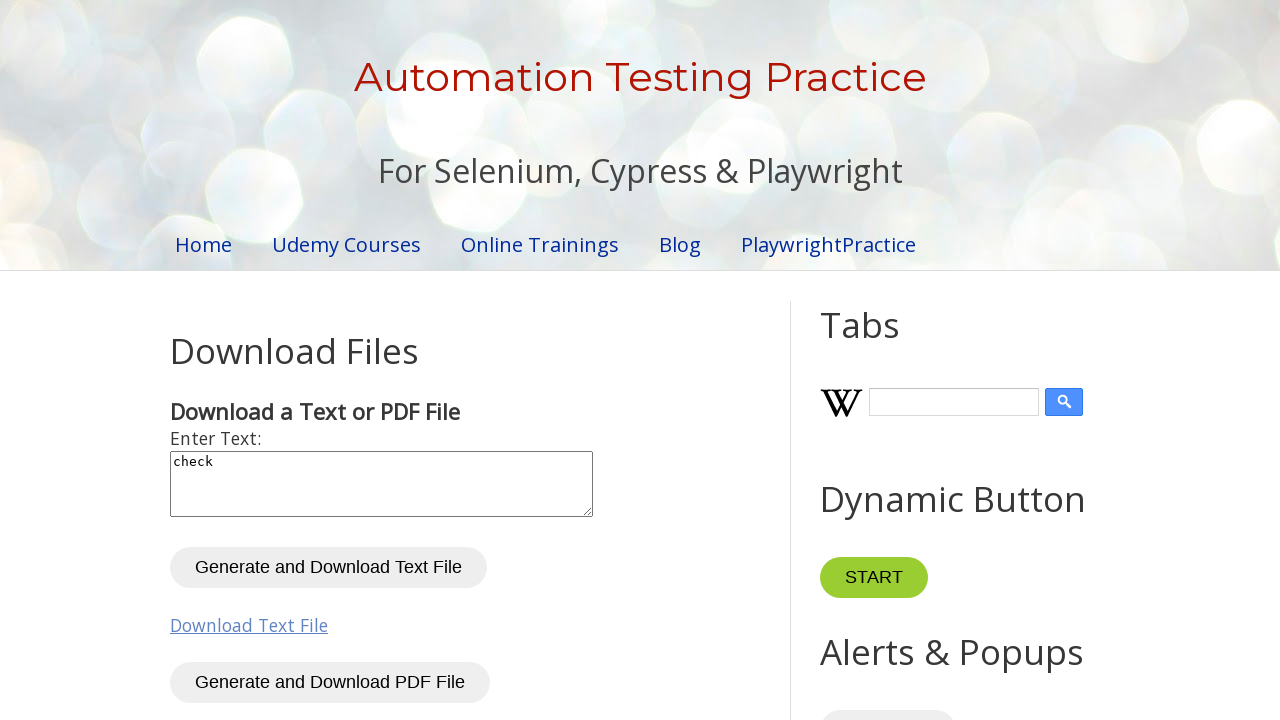

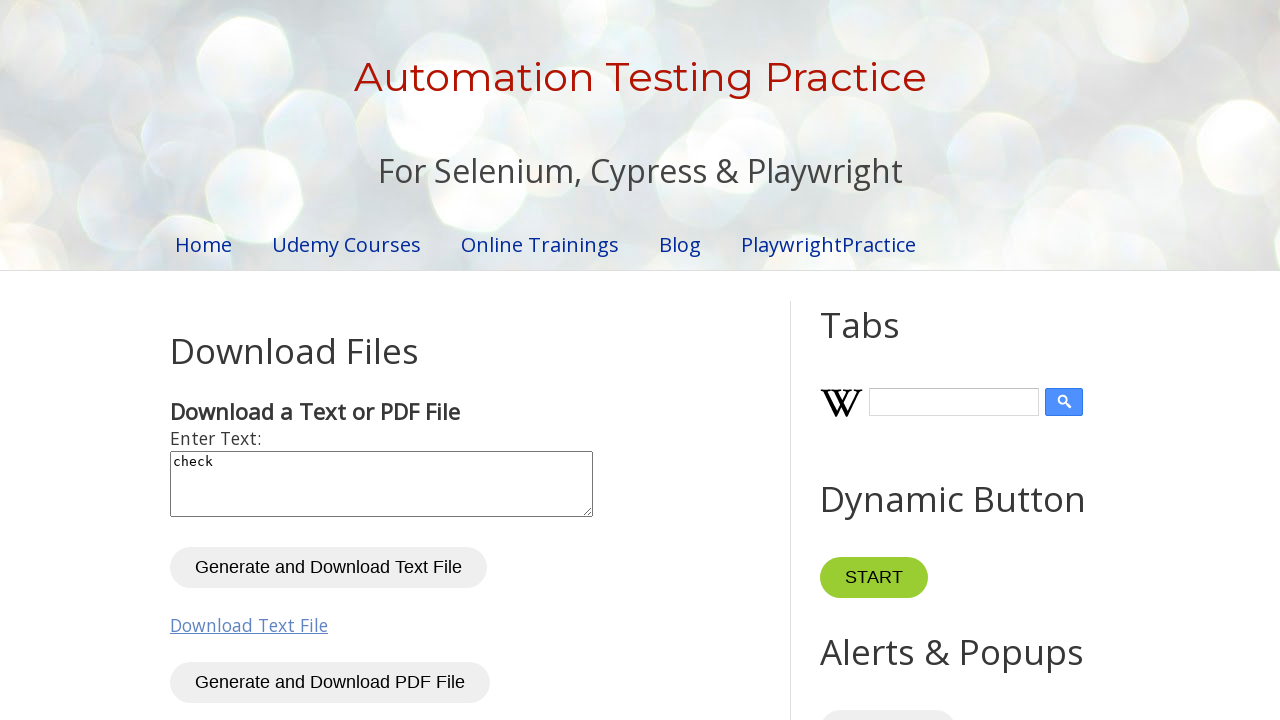